Navigates to a books PWA site and interacts with shadow DOM elements to search for books

Starting URL: https://books-pwakit.appspot.com/

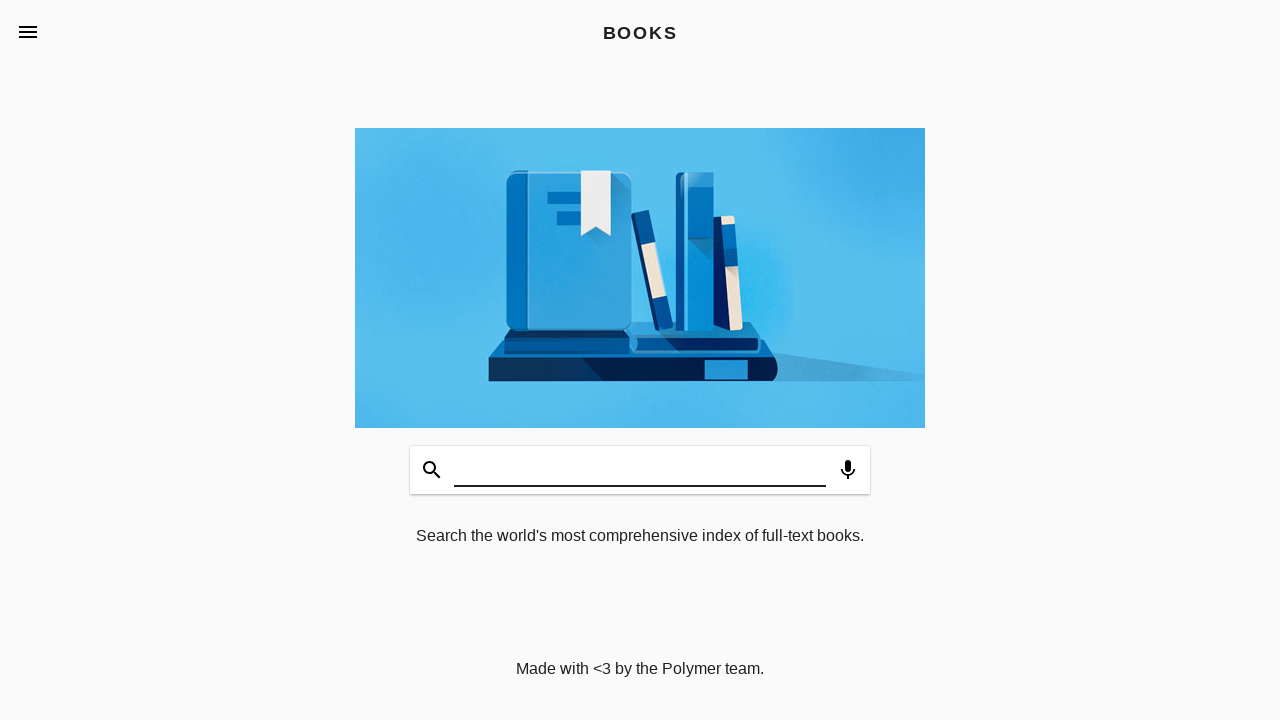

Waited for book-app element with BOOKS apptitle to load
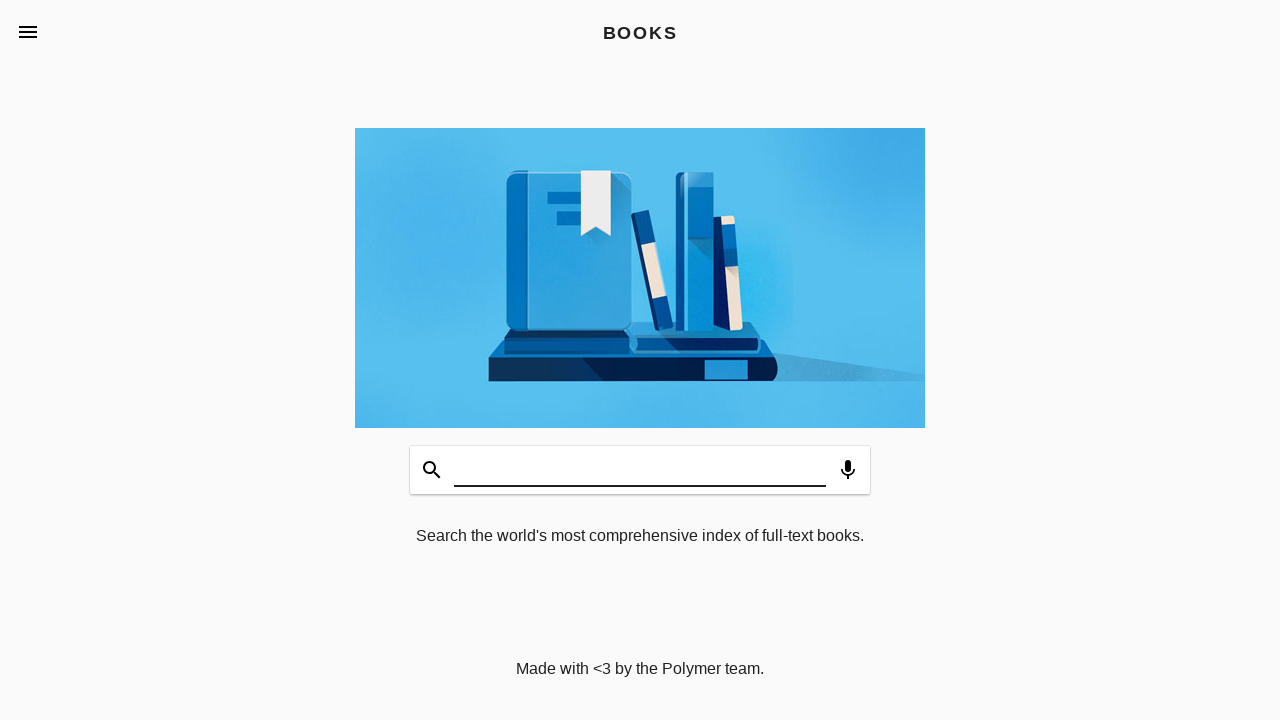

Accessed shadow DOM and filled search input with 'book'
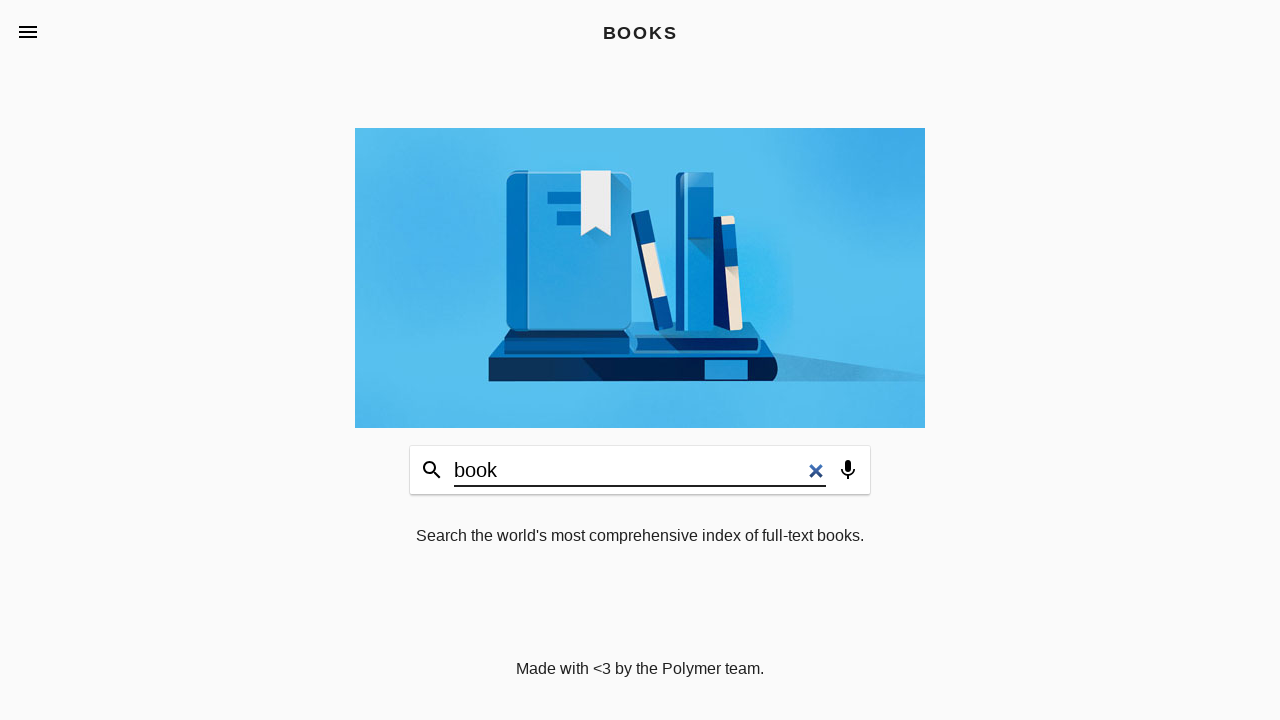

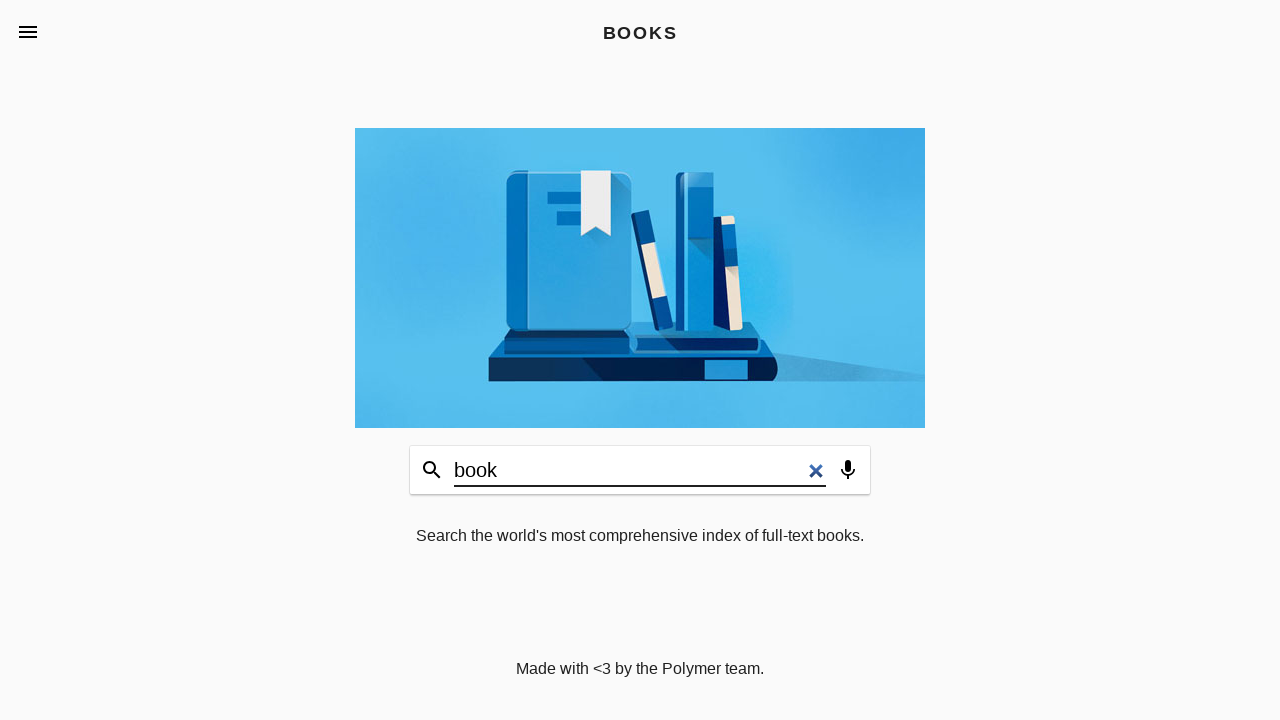